Tests that todo data persists after page reload.

Starting URL: https://demo.playwright.dev/todomvc

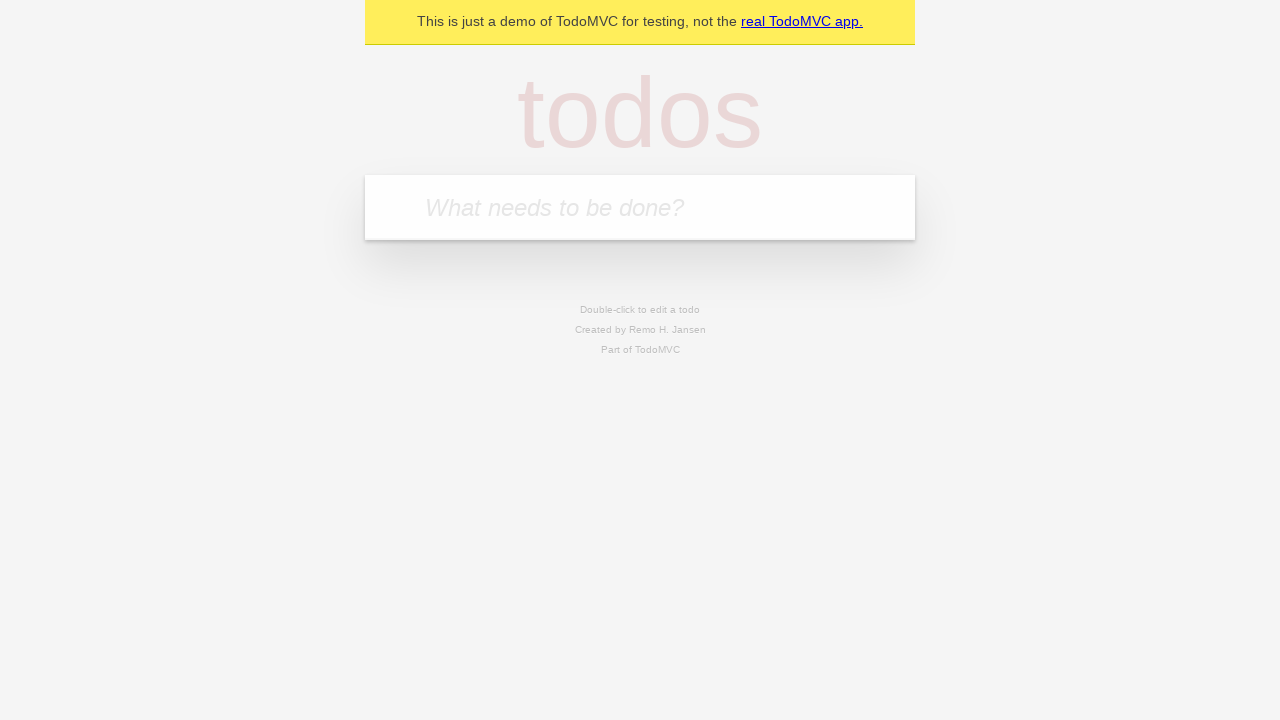

Filled todo input with 'buy some cheese' on internal:attr=[placeholder="What needs to be done?"i]
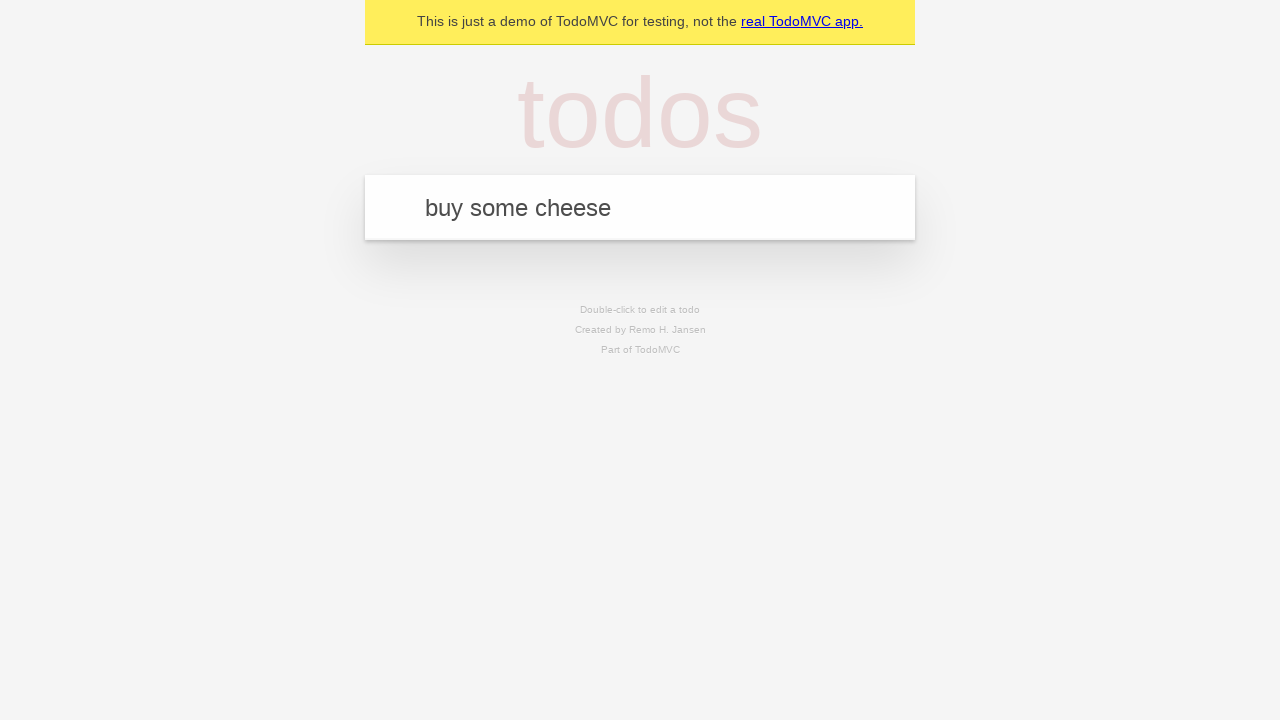

Pressed Enter to create first todo on internal:attr=[placeholder="What needs to be done?"i]
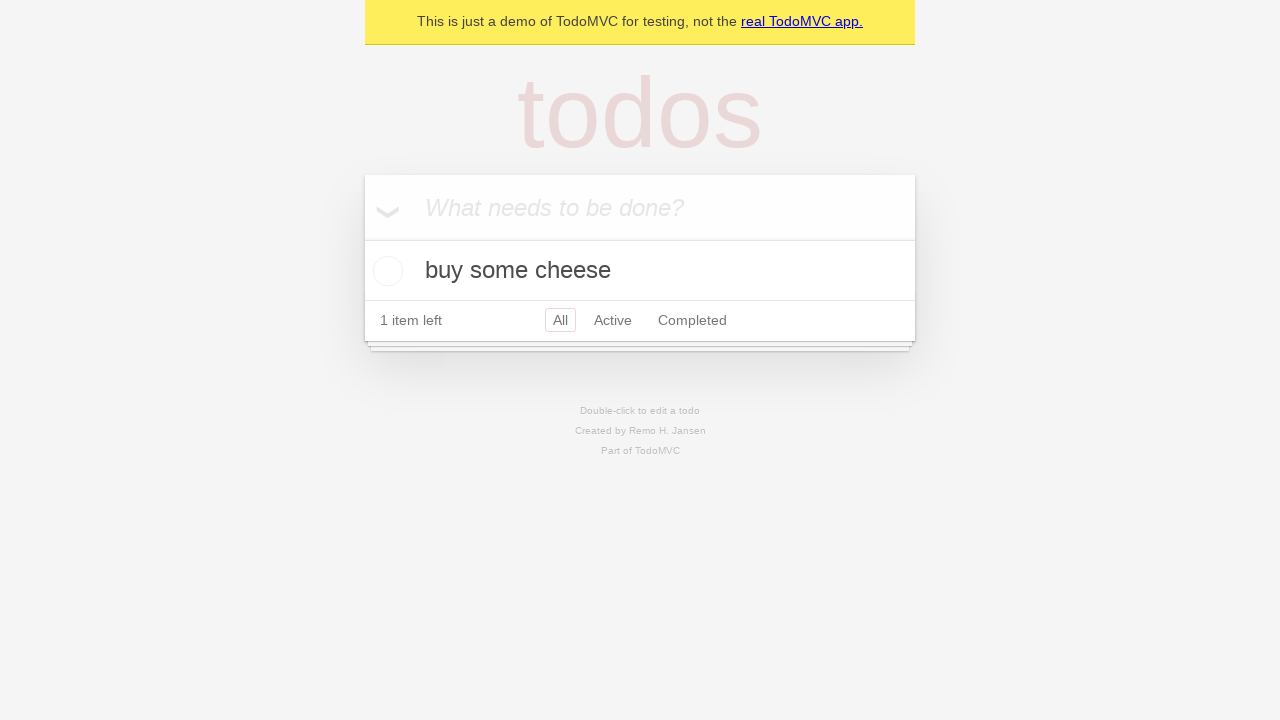

Filled todo input with 'feed the cat' on internal:attr=[placeholder="What needs to be done?"i]
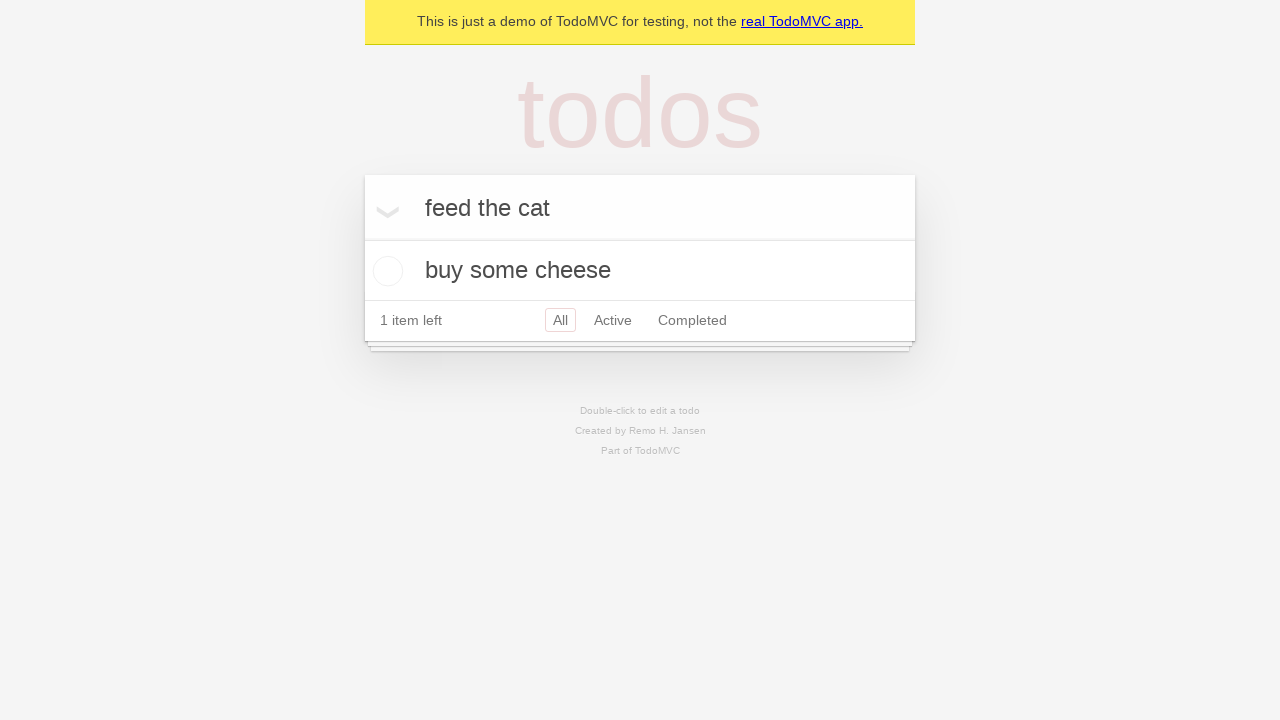

Pressed Enter to create second todo on internal:attr=[placeholder="What needs to be done?"i]
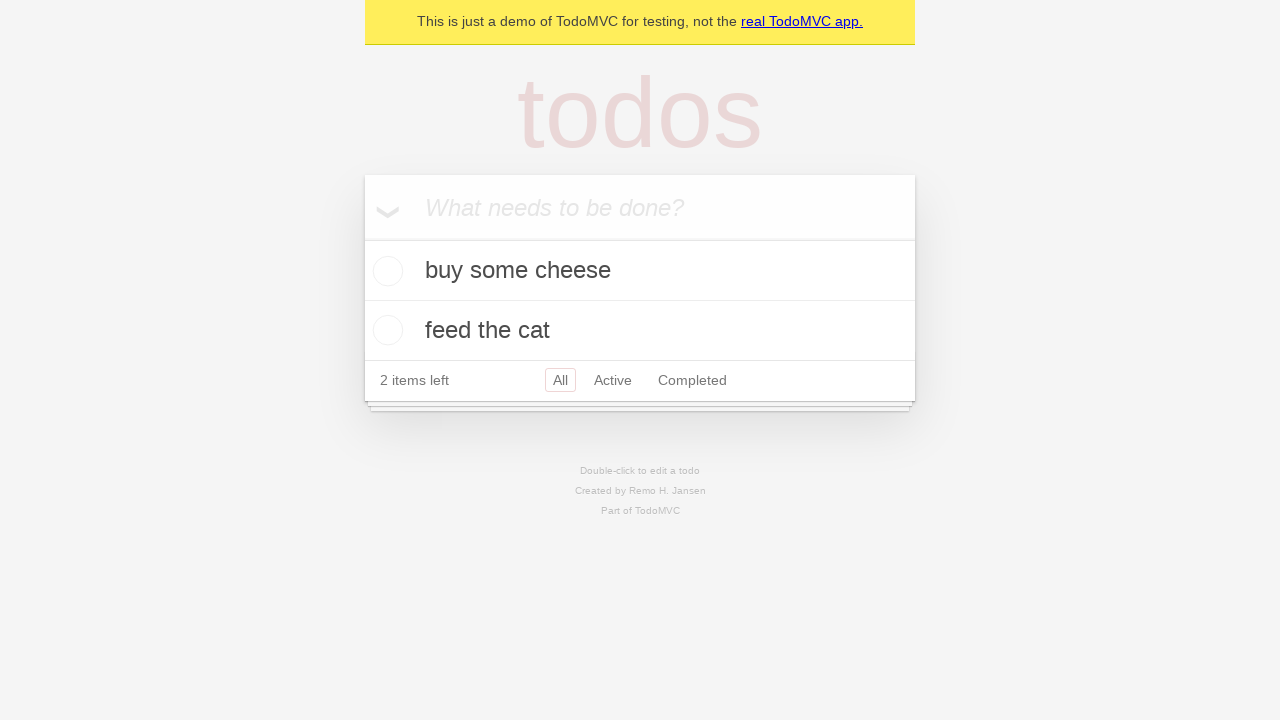

Checked the first todo item at (385, 271) on internal:testid=[data-testid="todo-item"s] >> nth=0 >> internal:role=checkbox
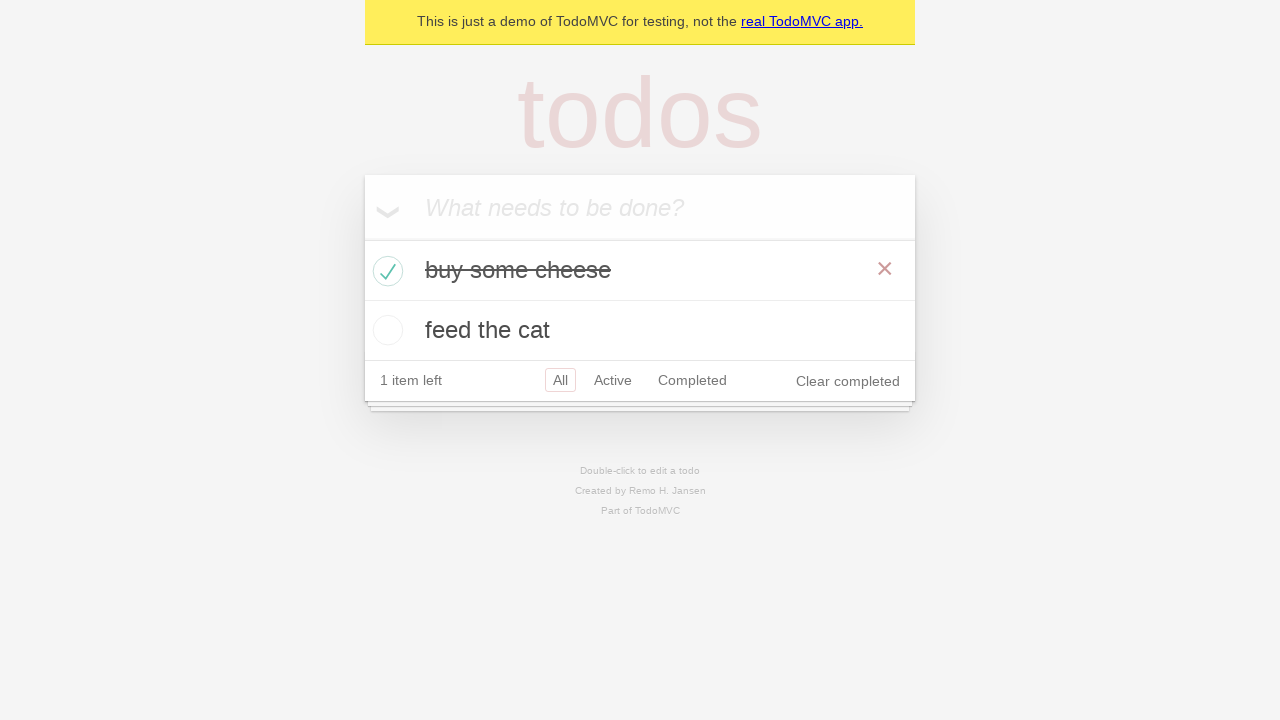

Reloaded the page to test data persistence
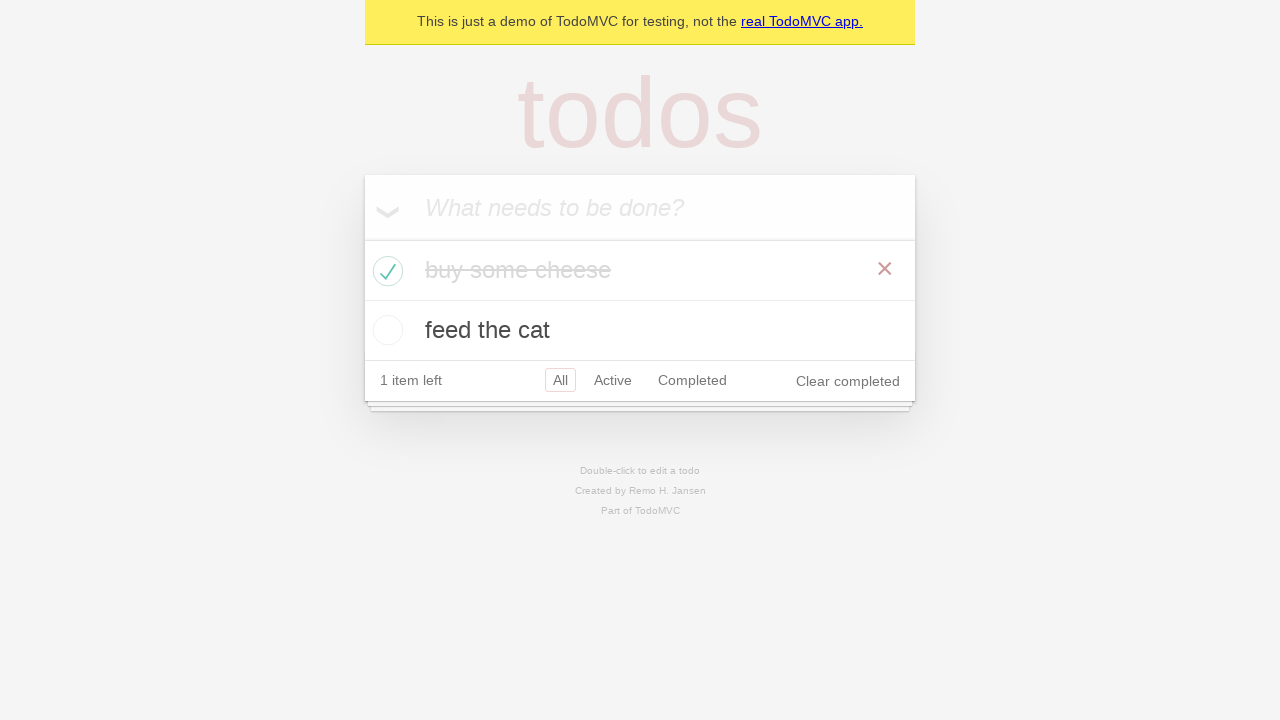

Waited for todo items to load after page reload
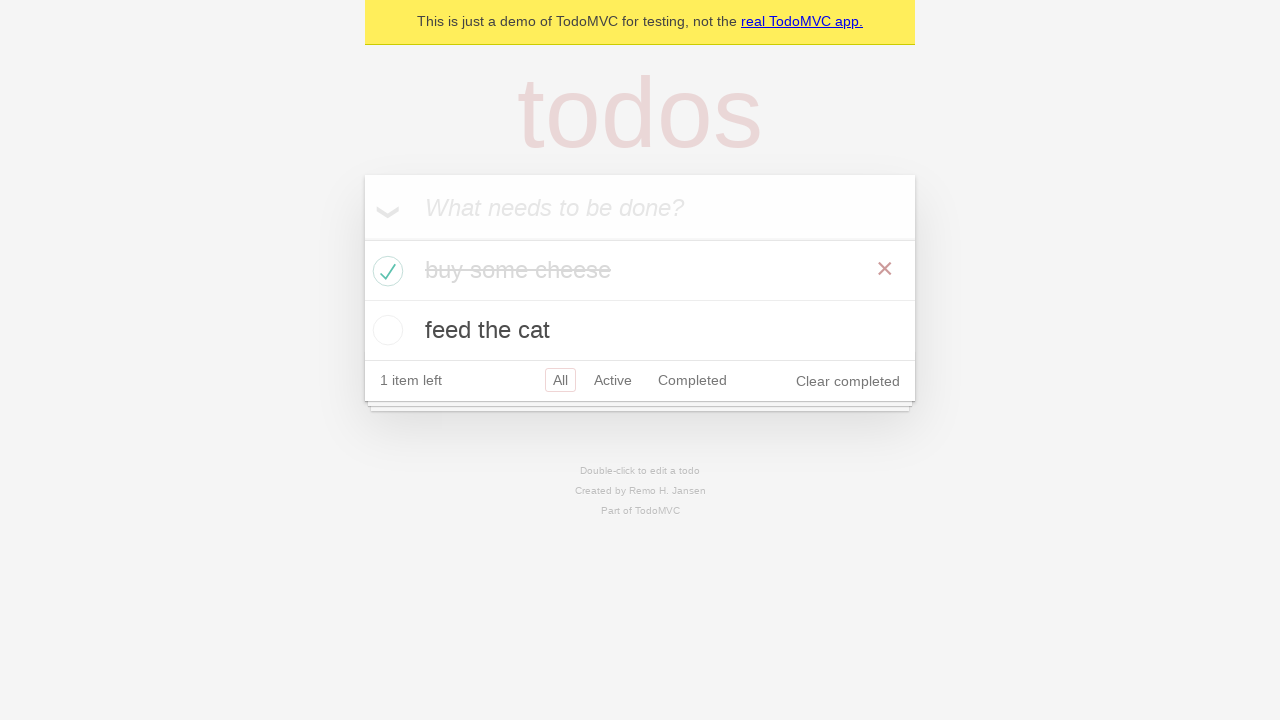

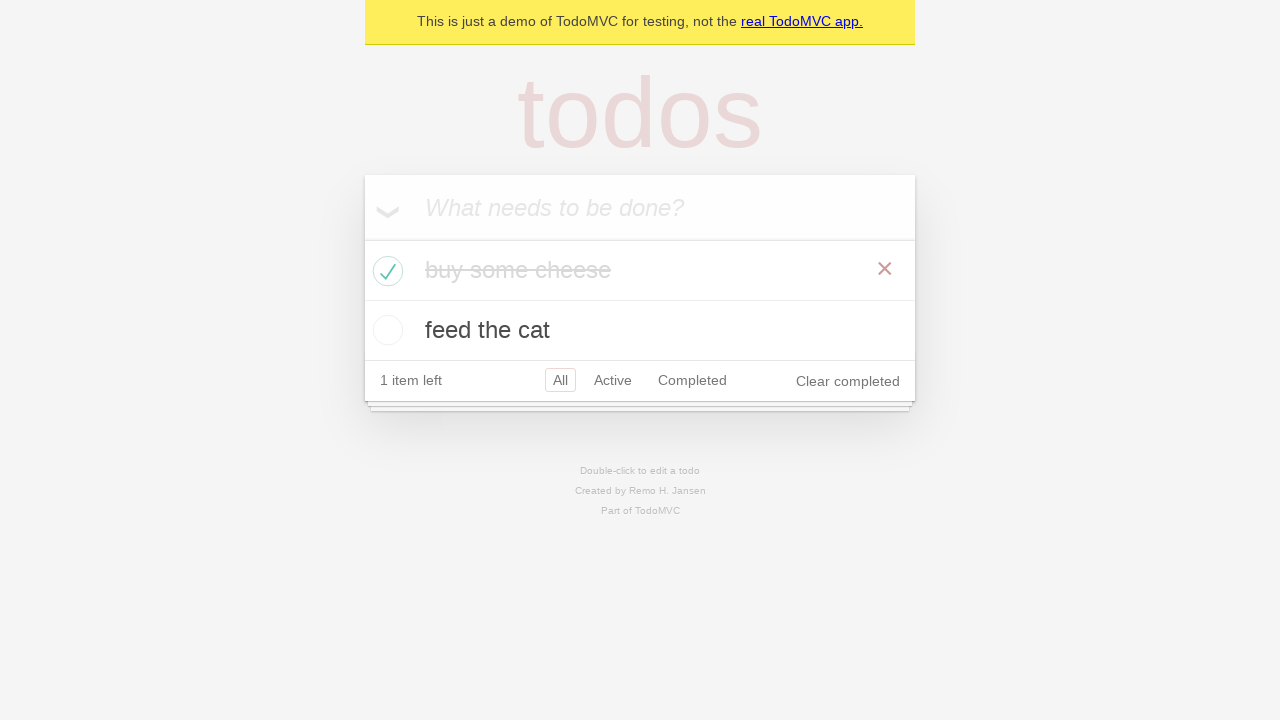